Tests a demo form by filling in text fields, submitting the form, and verifying that the submitted comment appears on the page

Starting URL: http://saucelabs.com/test/guinea-pig

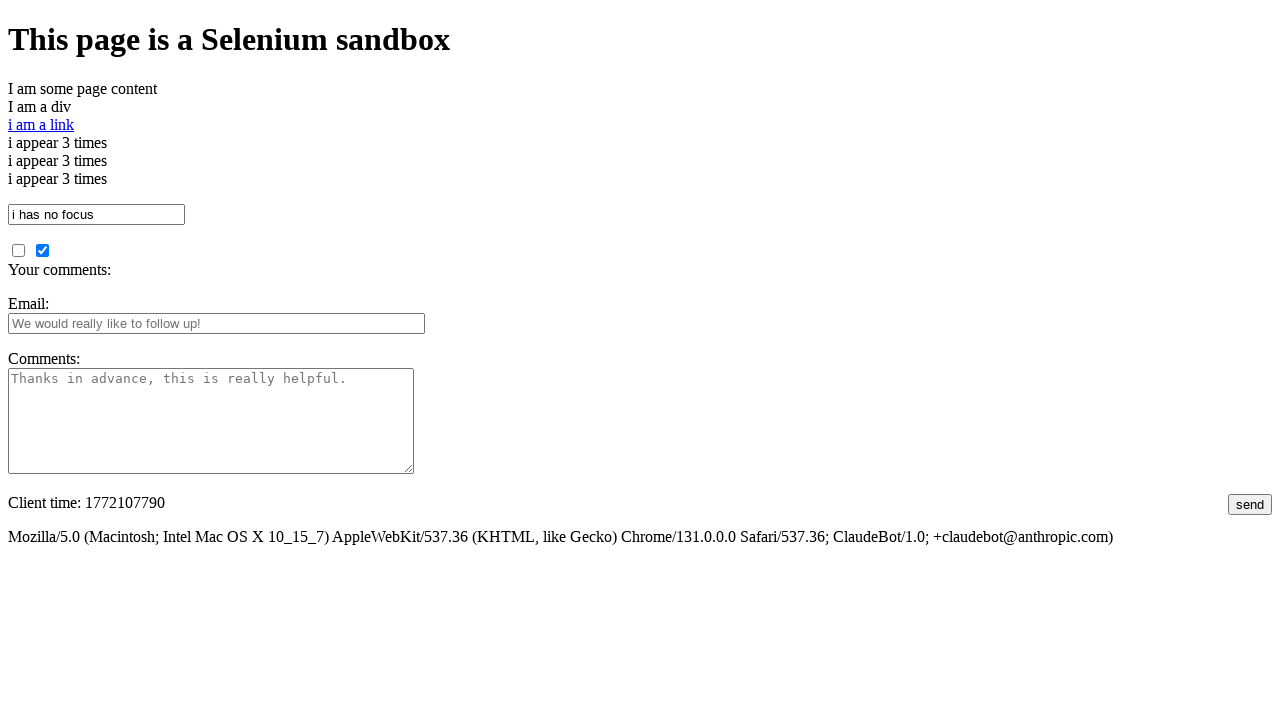

Verified div element with id 'i_am_an_id' contains expected text 'I am a div'
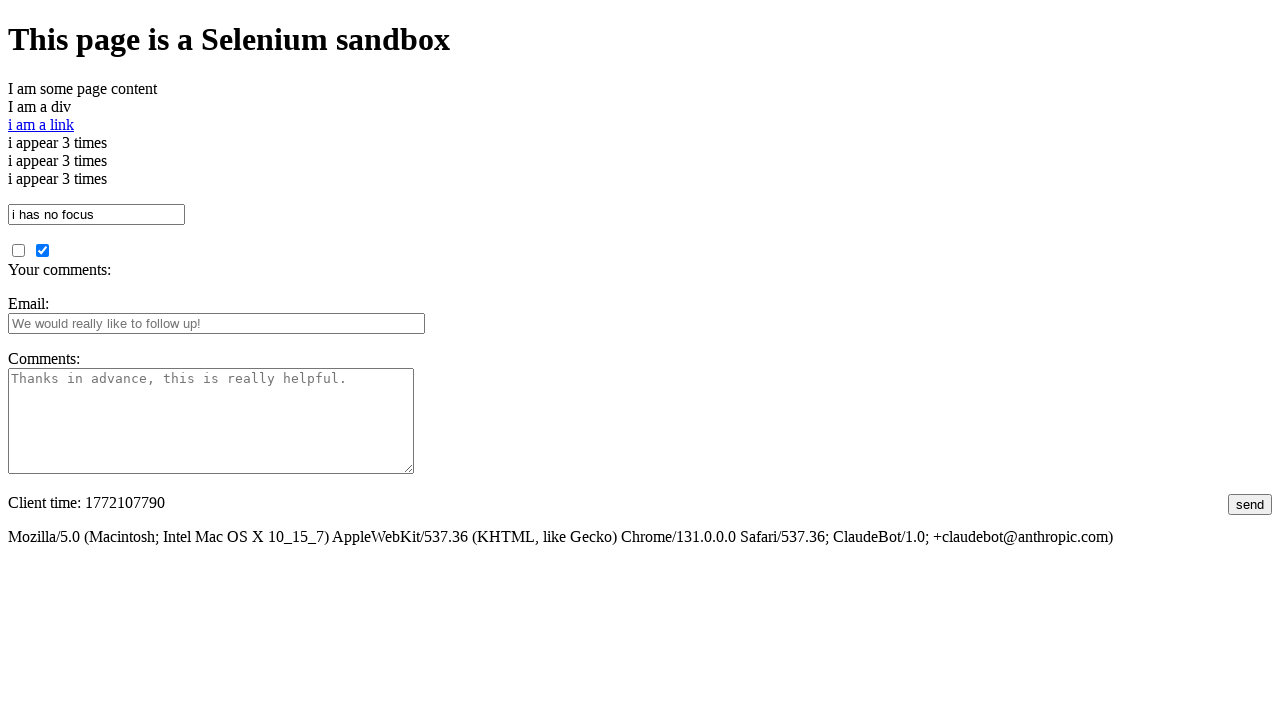

Filled textbox field with 'This is just a testing text' on #i_am_a_textbox
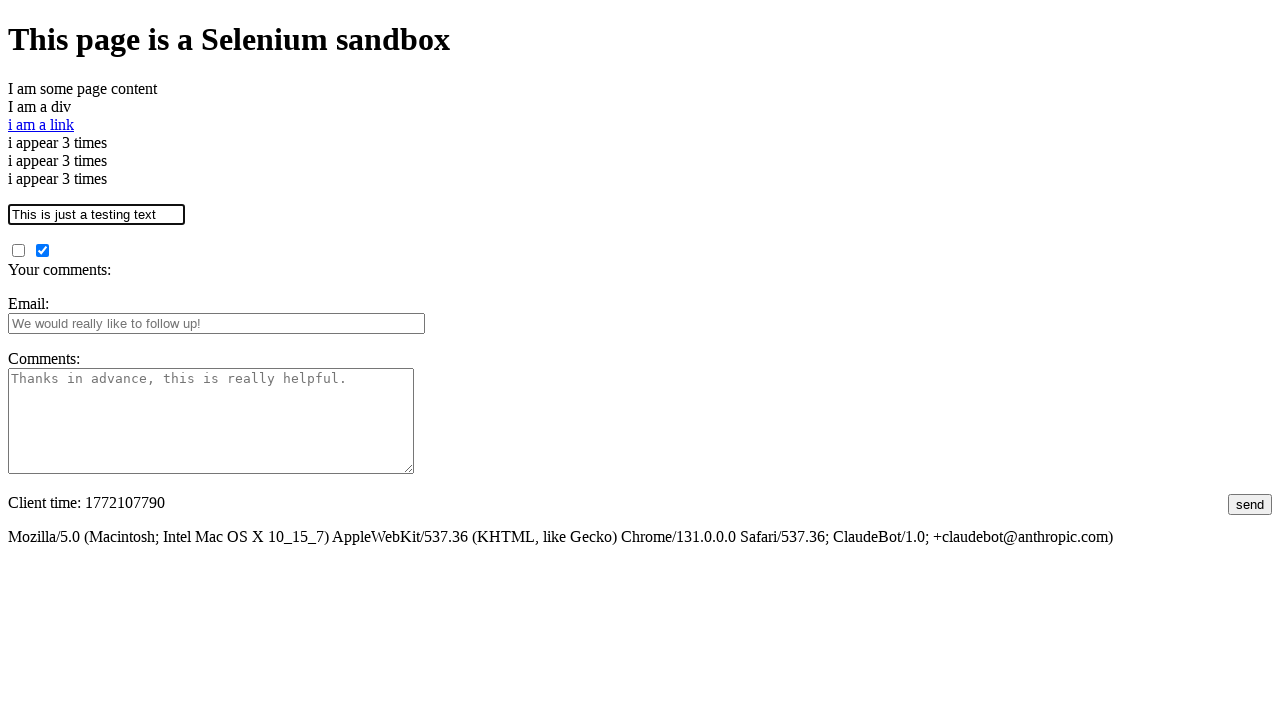

Filled comments field with 'This is an awesome comment' on #comments
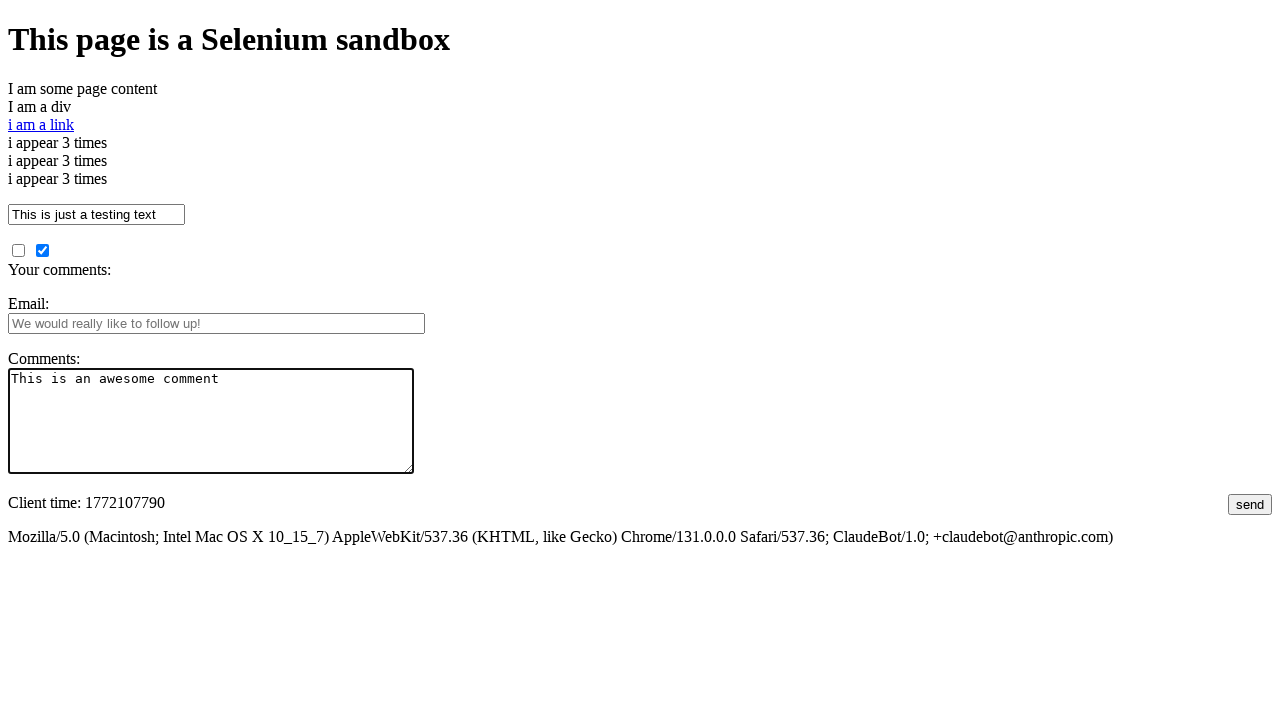

Clicked submit button to submit the form at (1250, 504) on #submit
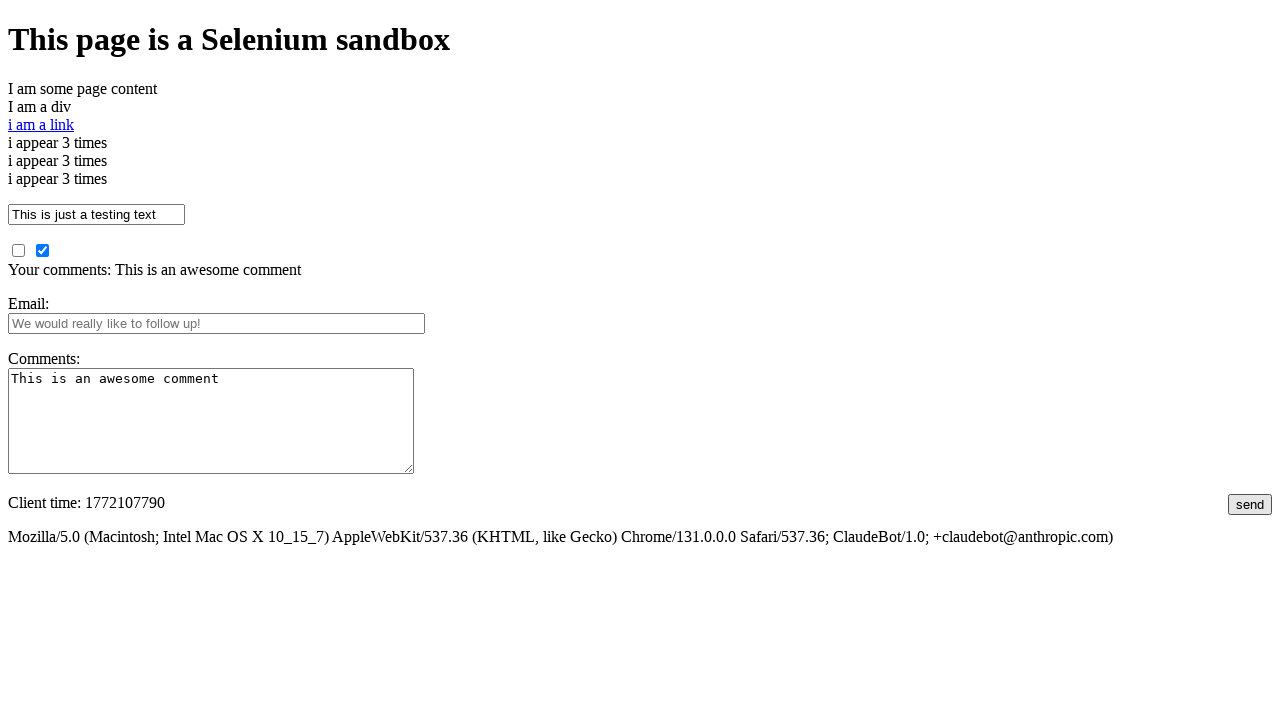

Waited for submitted comments section to load
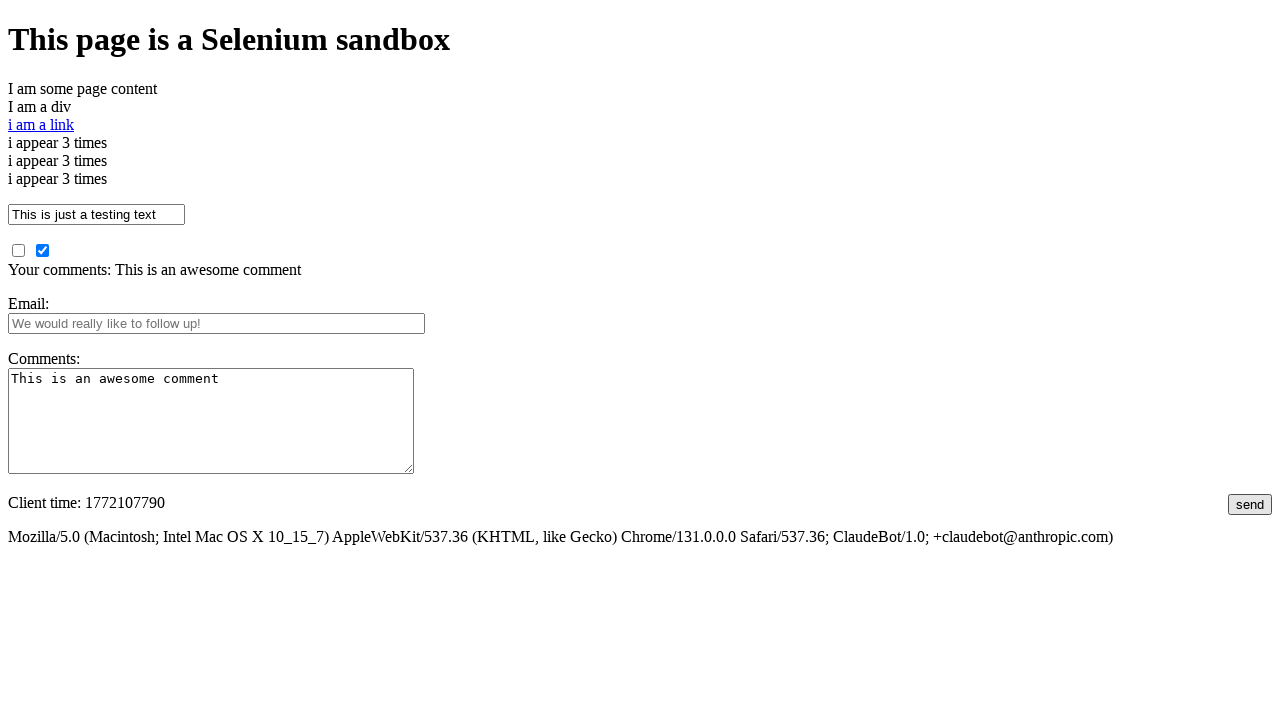

Verified that submitted comment 'This is an awesome comment' appears on the page
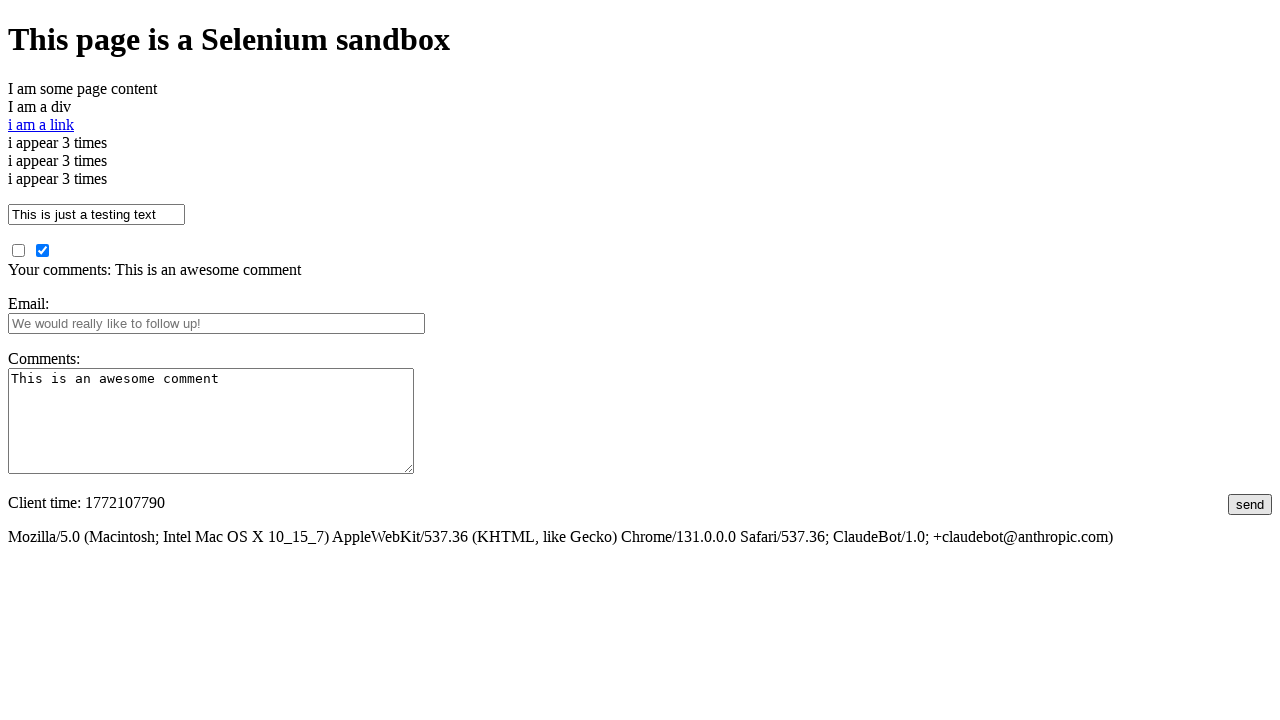

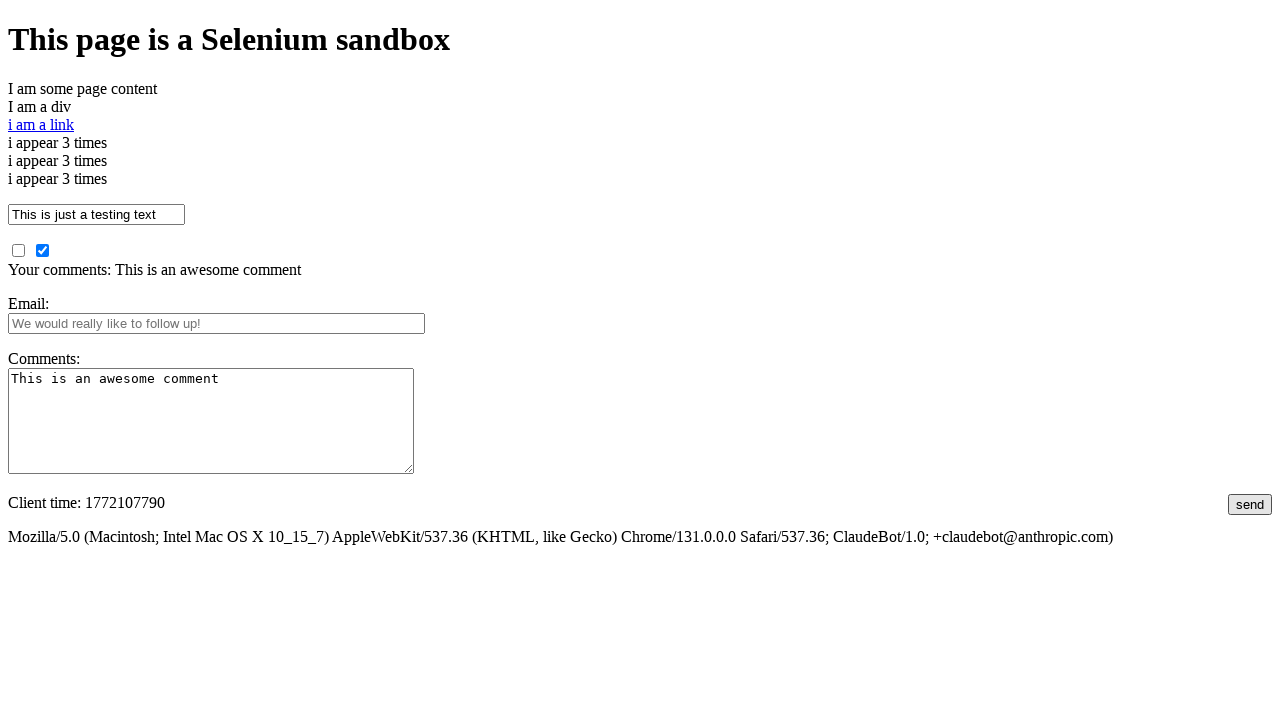